Tests multi-window functionality by opening a new window, extracting text from it, and using that text to fill a form field in the original window

Starting URL: https://rahulshettyacademy.com/angularpractice/

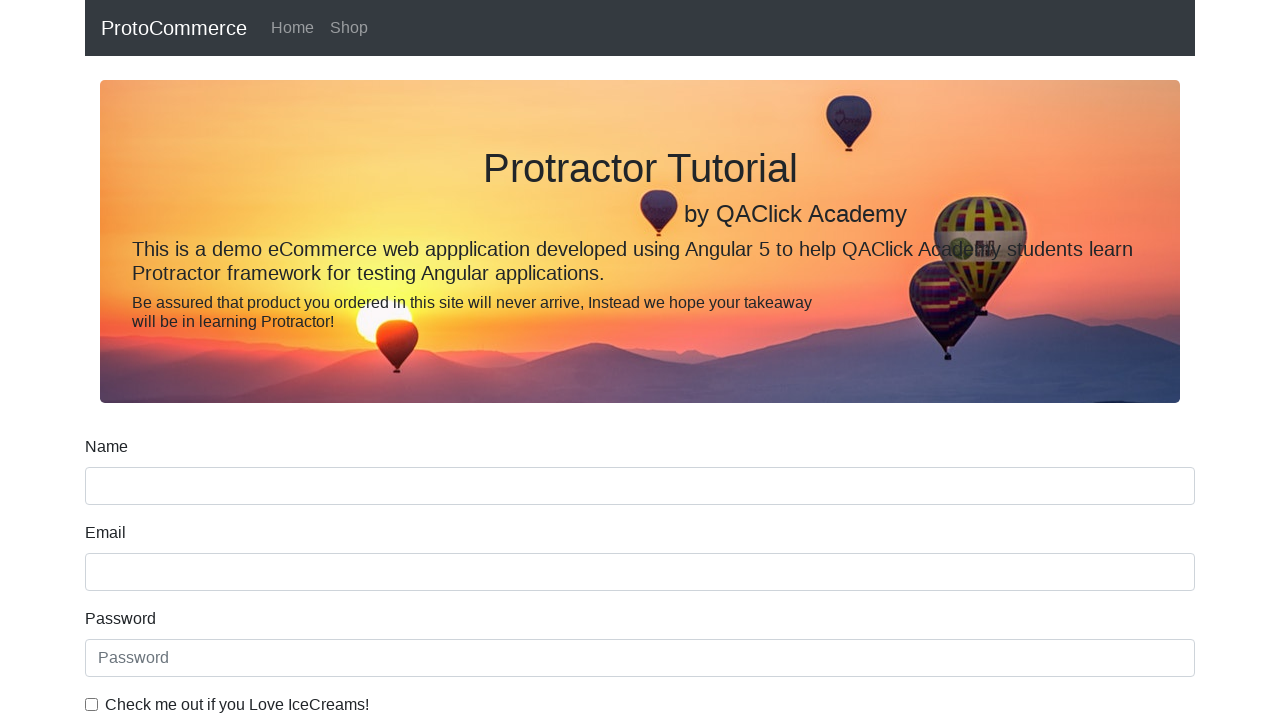

Opened a new browser window/tab
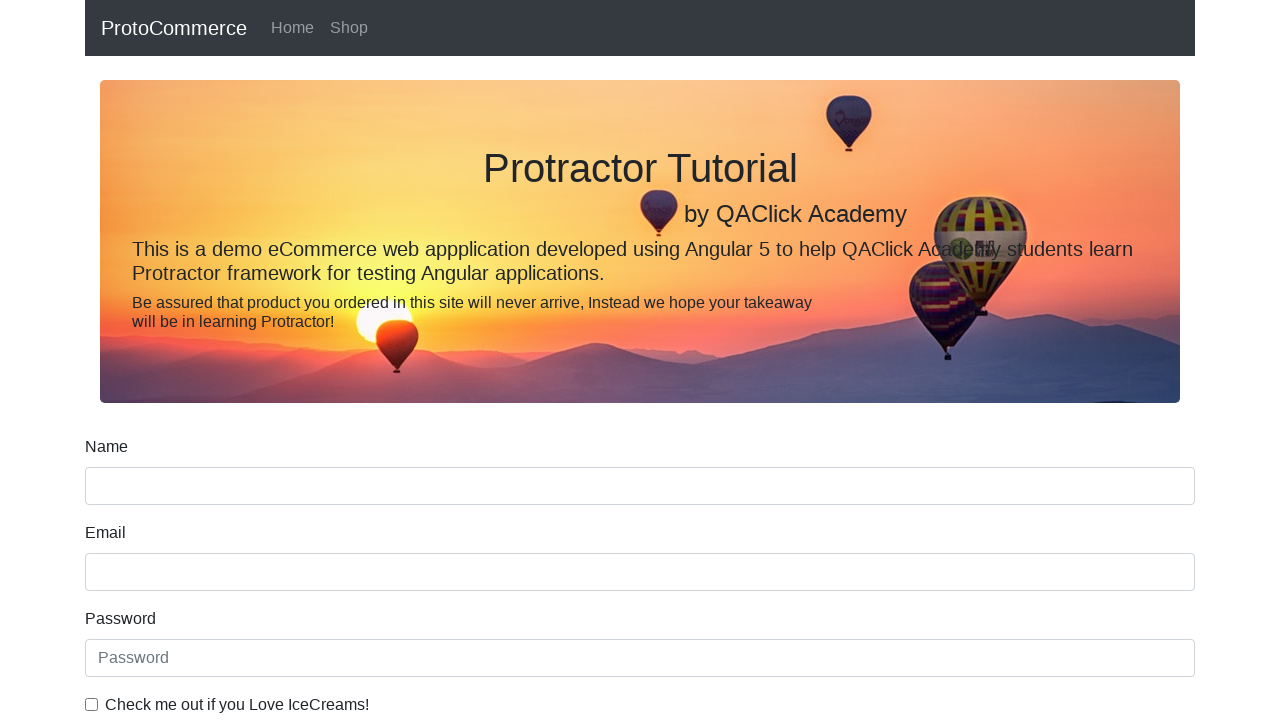

Navigated to Rahul Shetty Academy homepage in new window
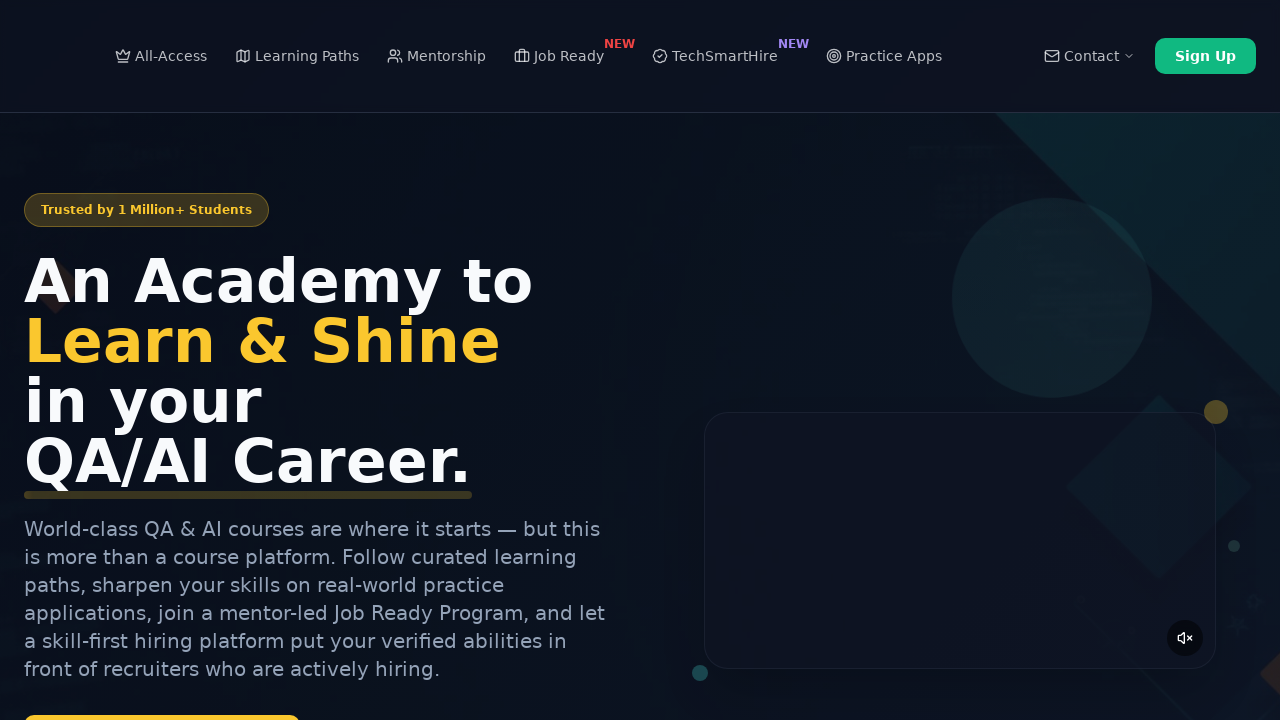

Located course links in new window
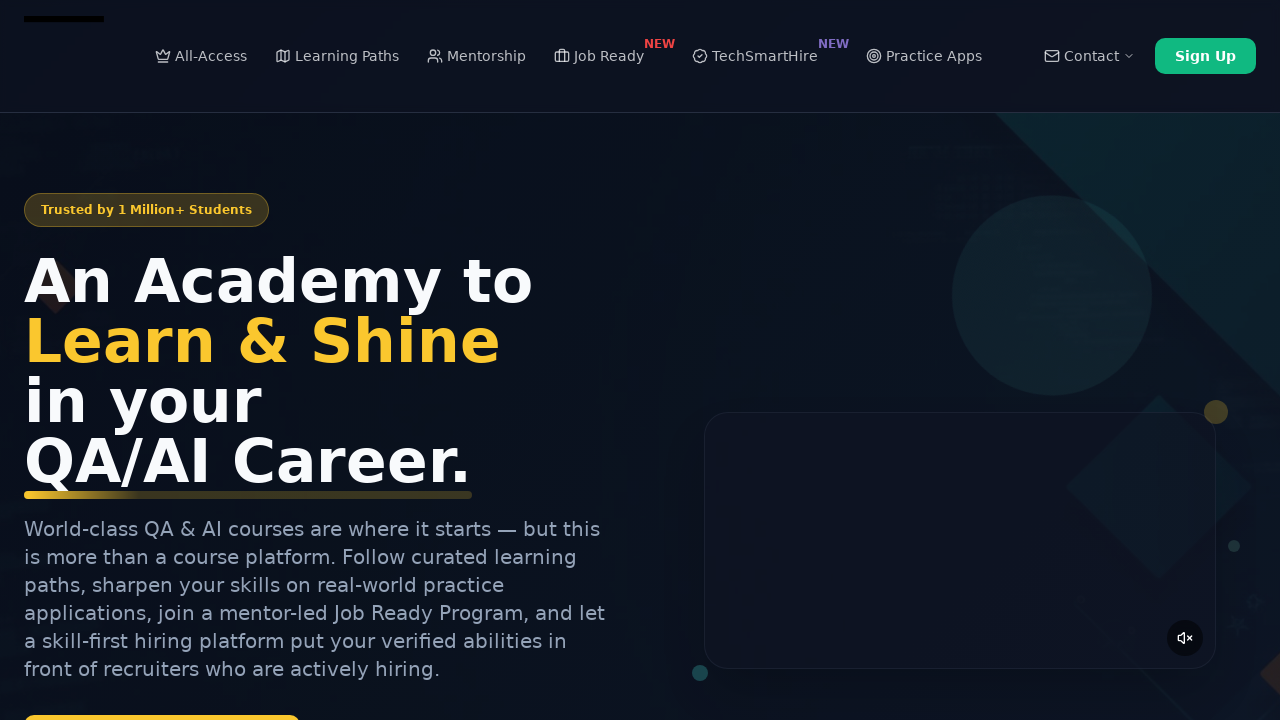

Extracted second course name: 'Playwright Testing' from new window
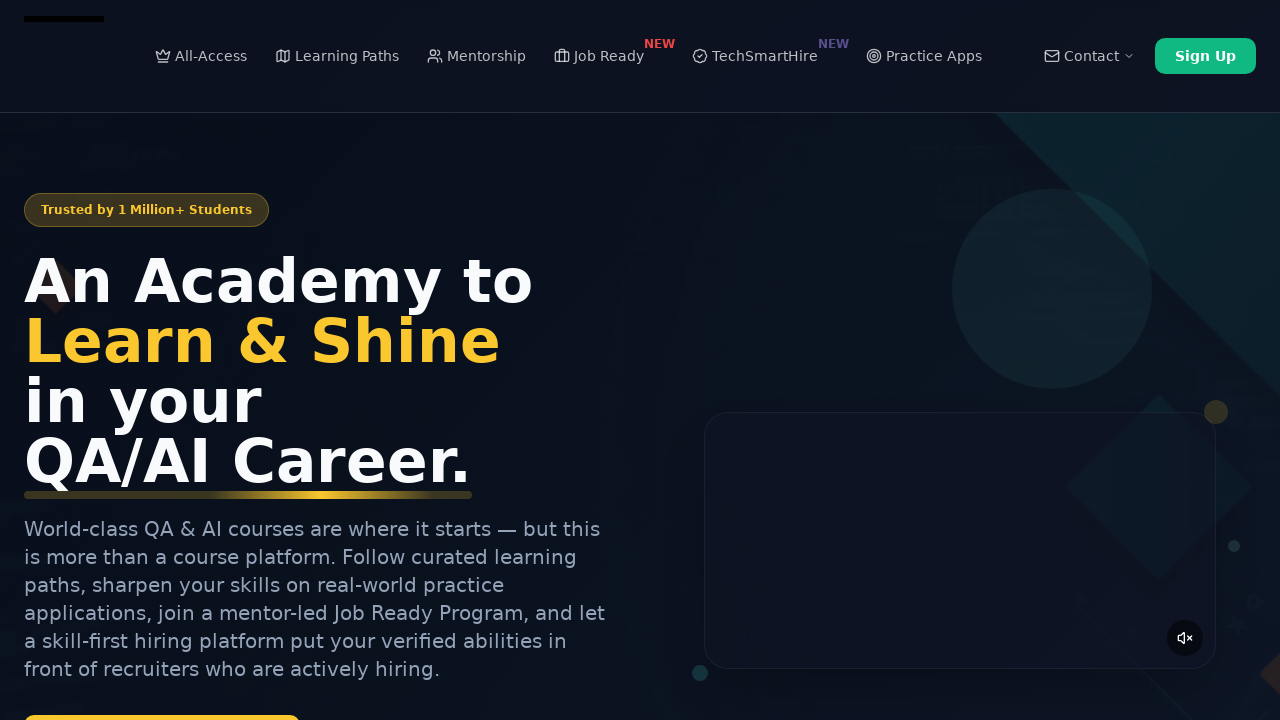

Closed the new window
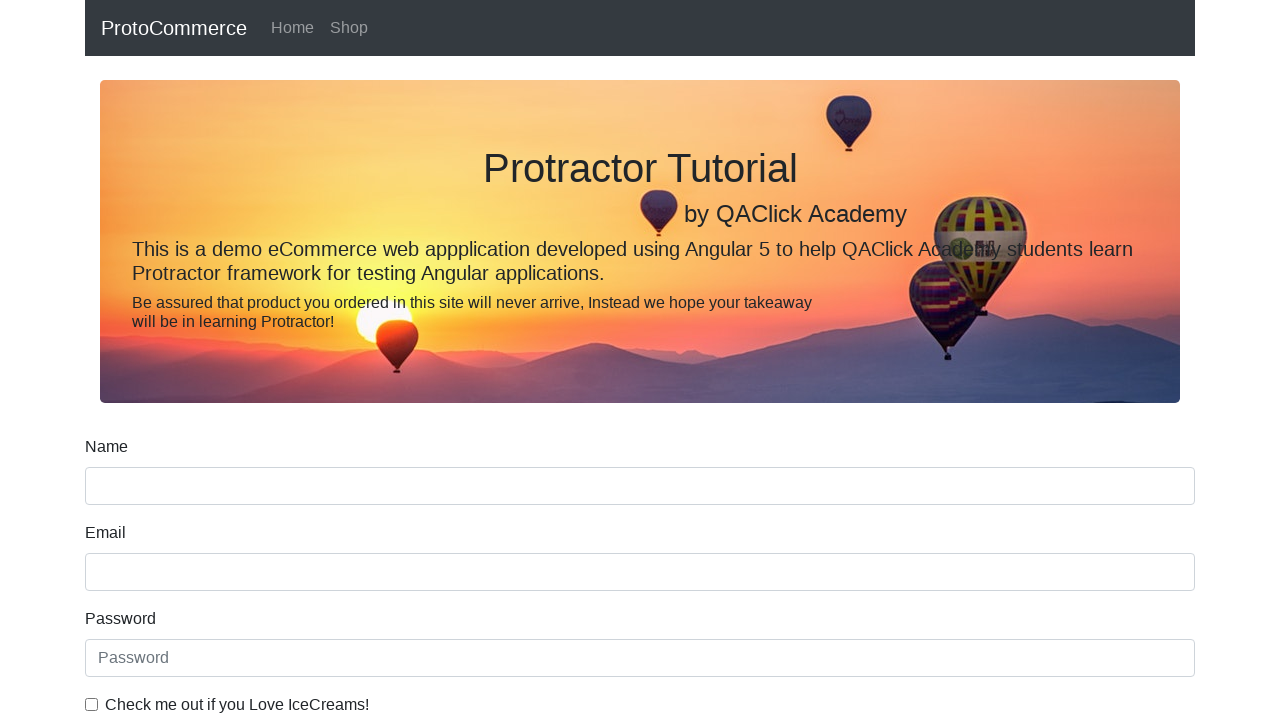

Filled name field in original window with course name: 'Playwright Testing' on [name='name']
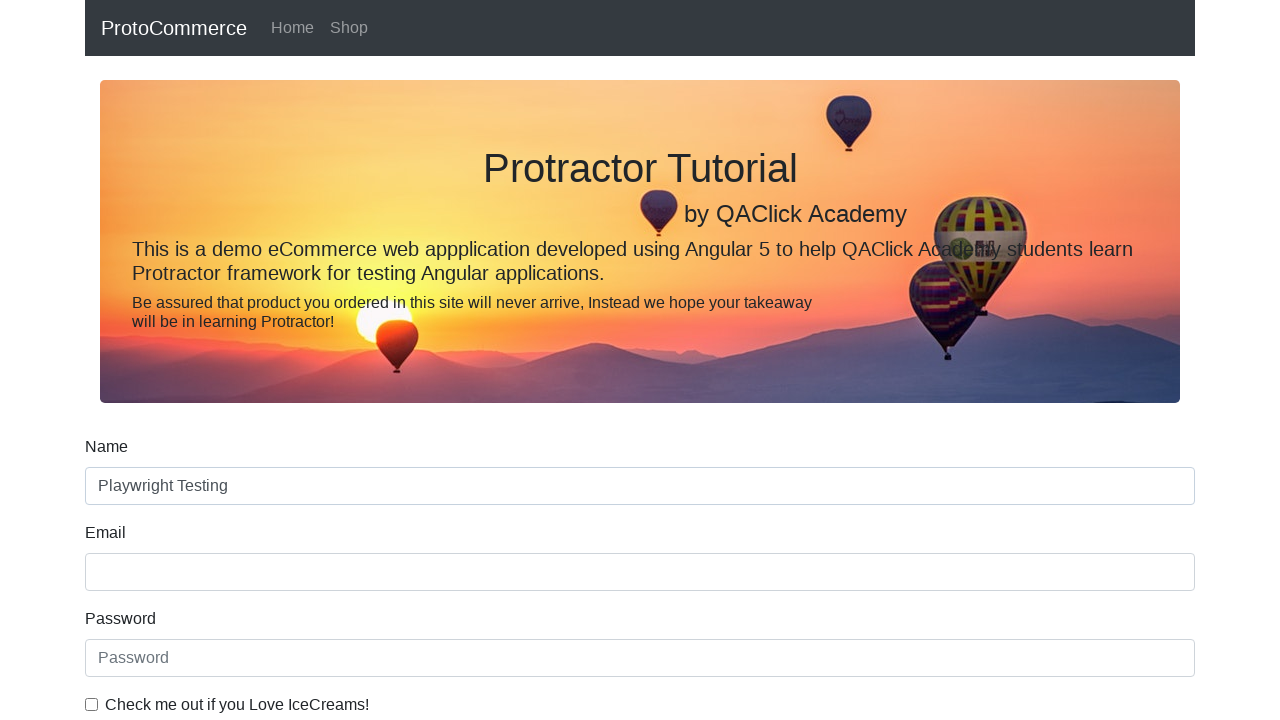

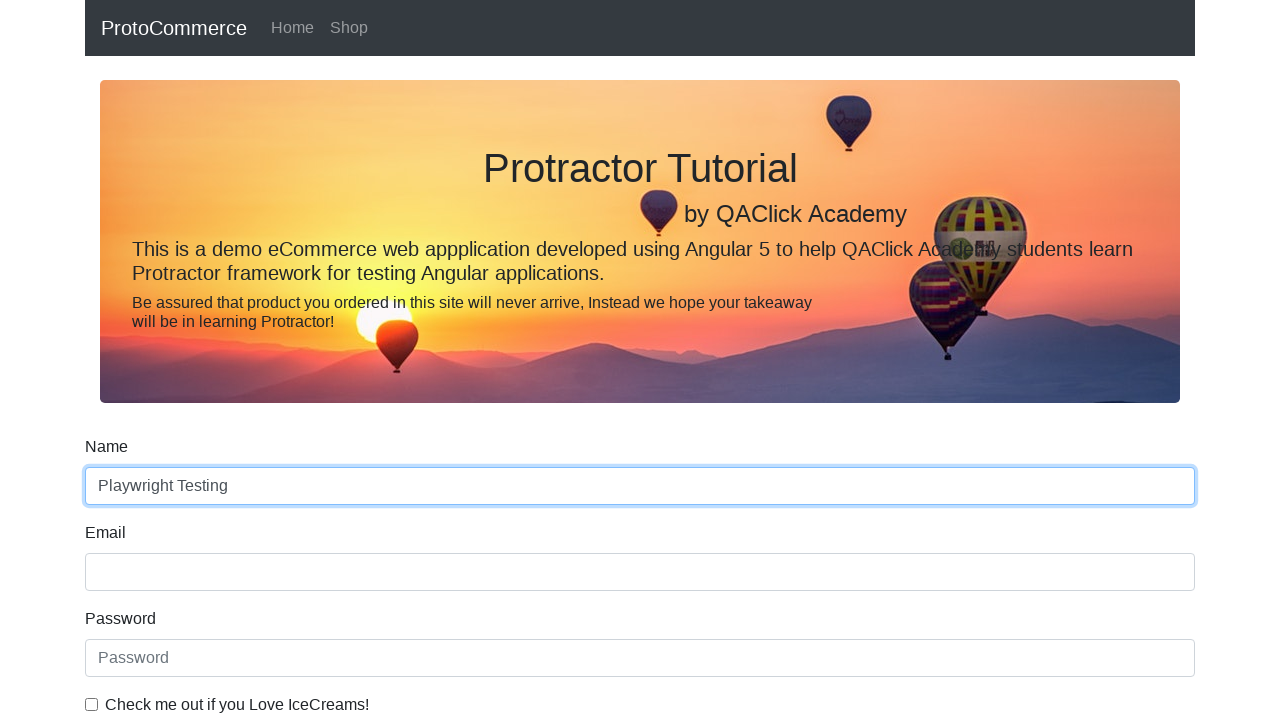